Navigates to Gmail and verifies the page title

Starting URL: https://gmail.com

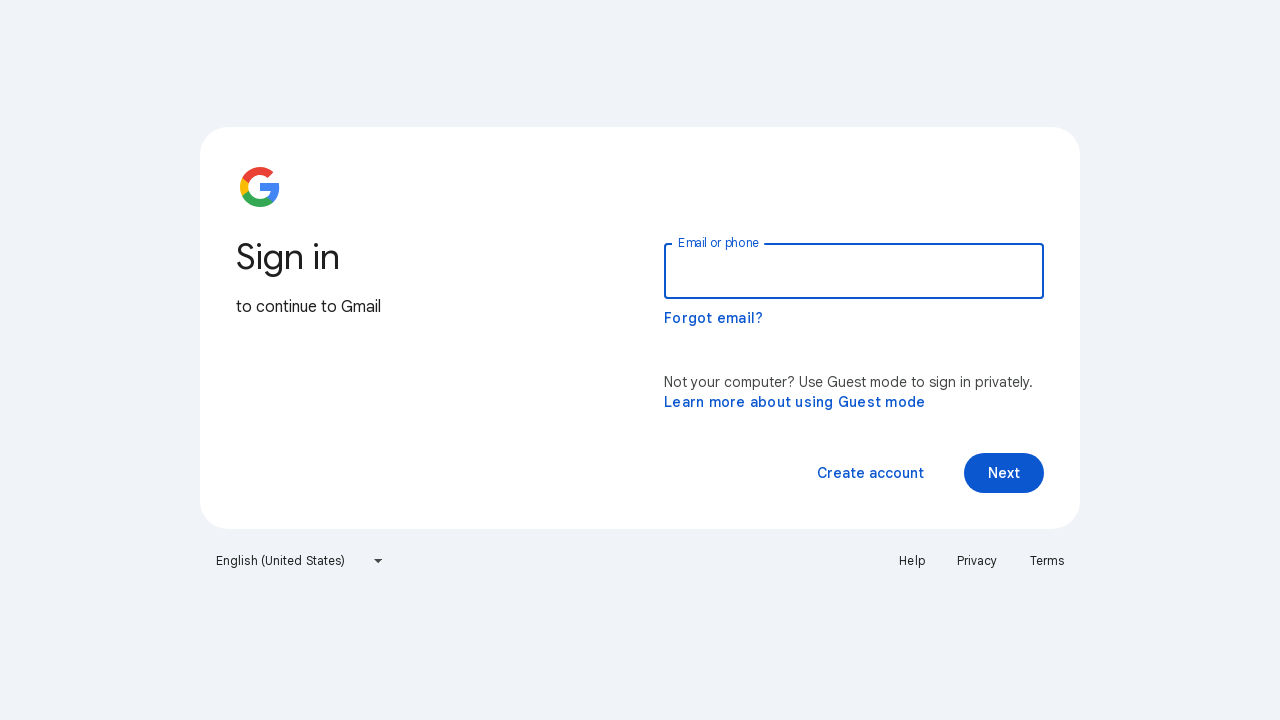

Navigated to https://gmail.com
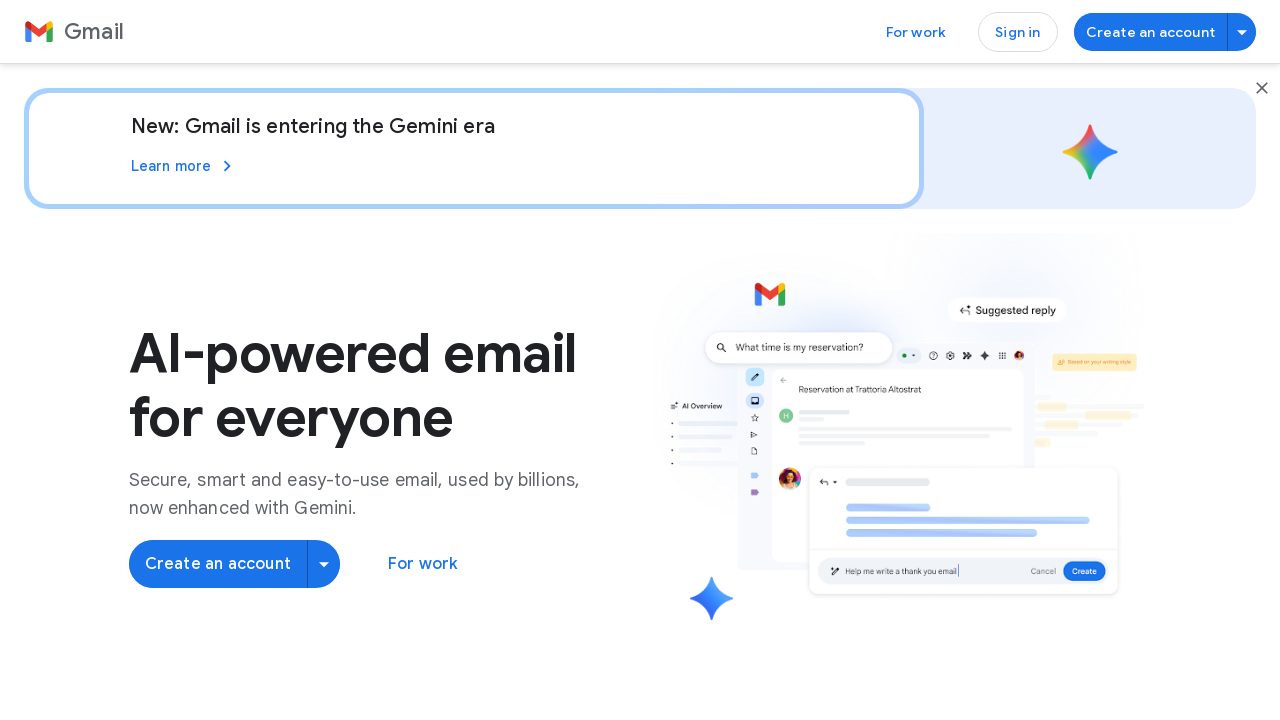

Retrieved page title
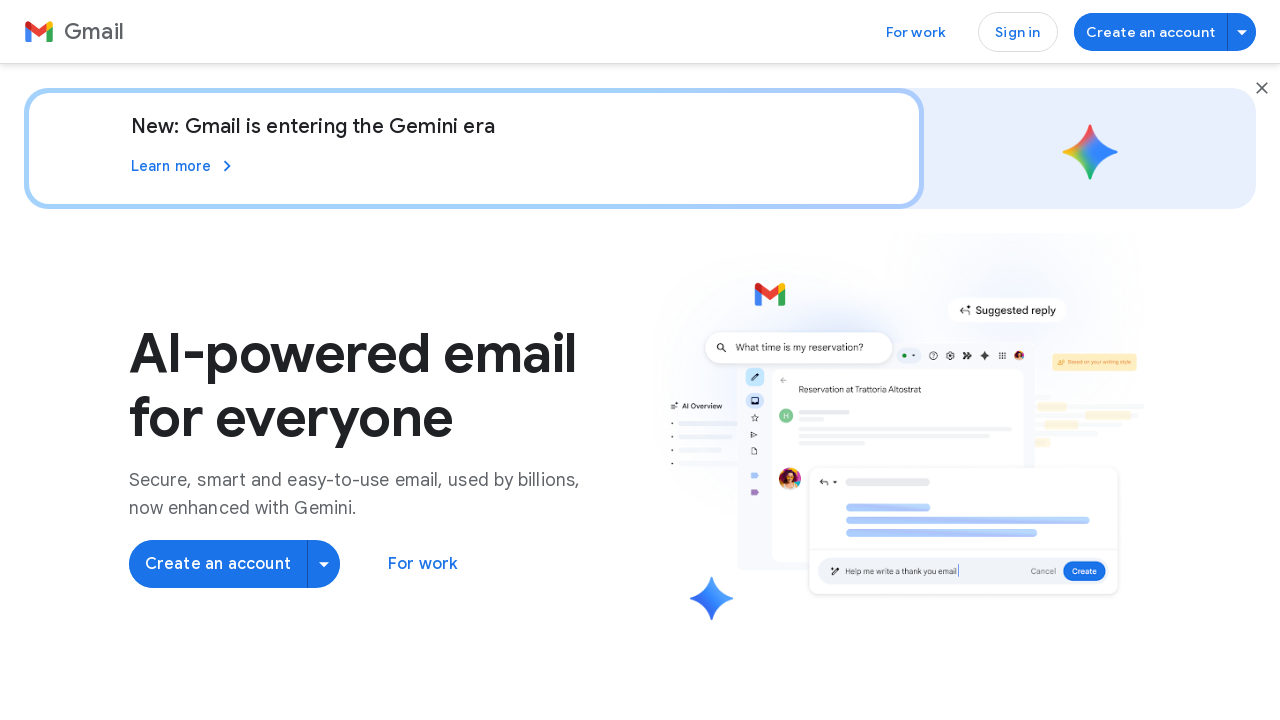

Verified page title contains 'Google'. Actual title: Gmail: Secure, AI-Powered Email for Everyone | Google Workspace
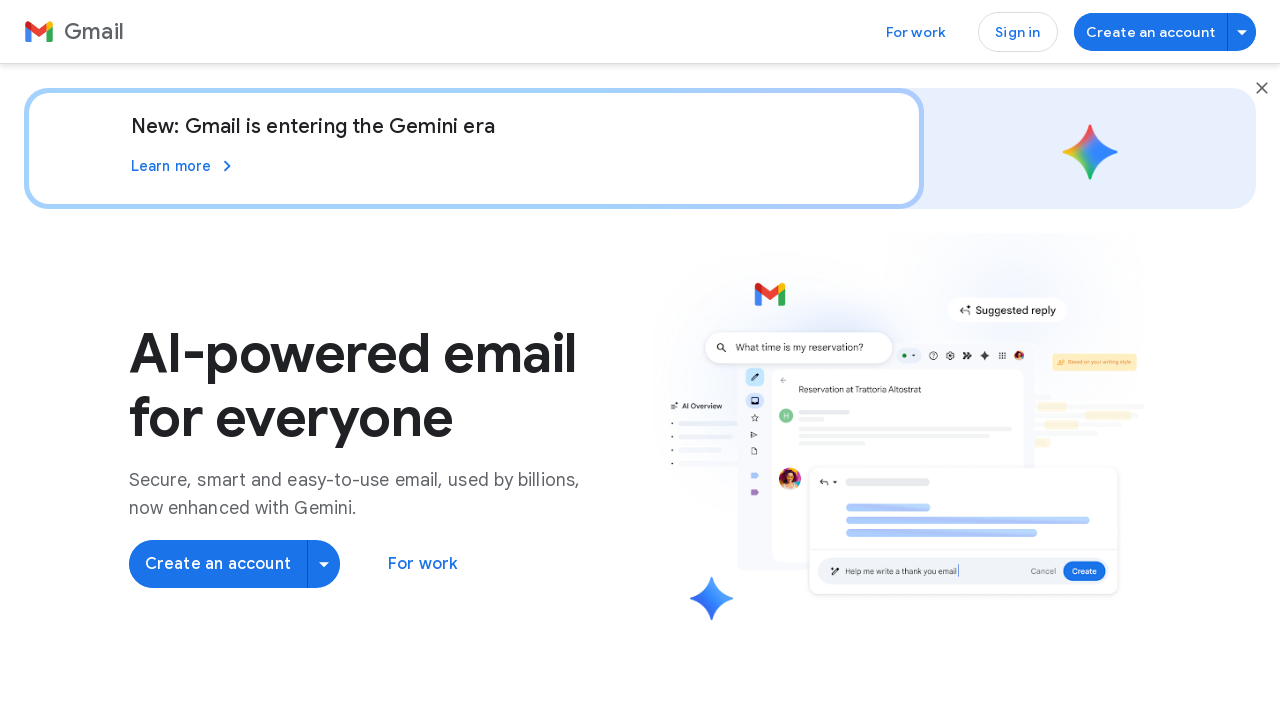

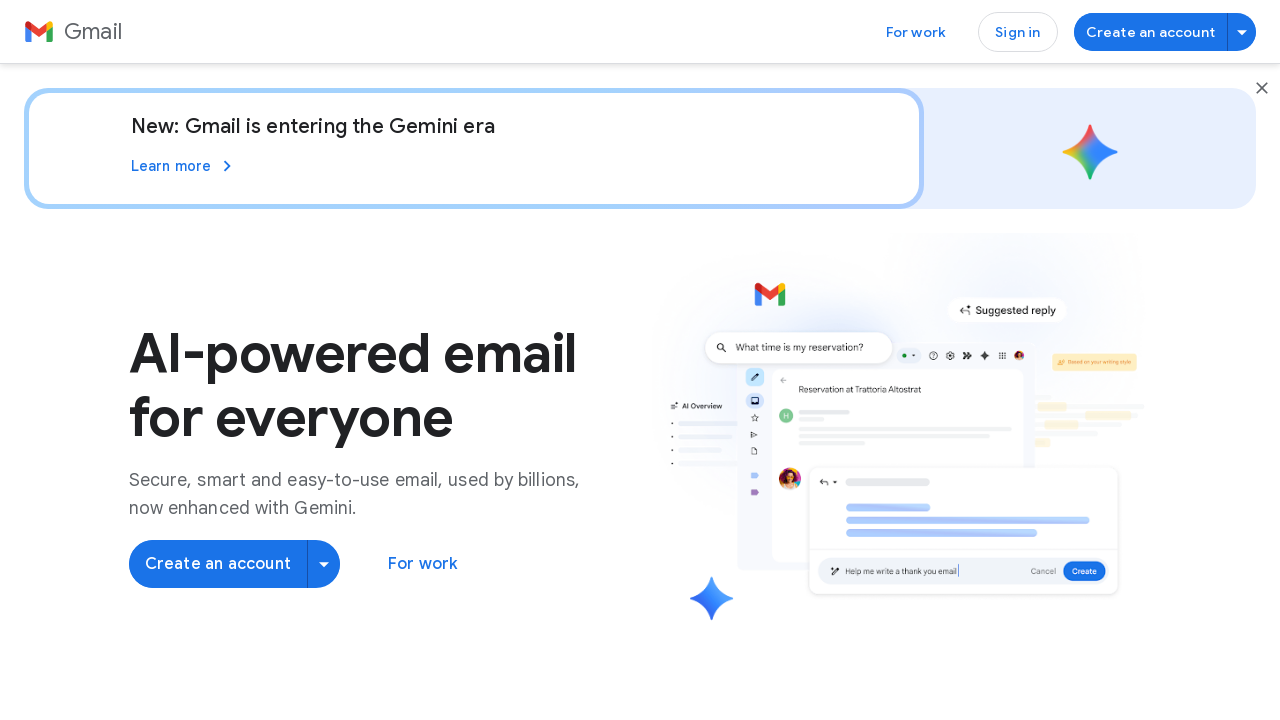